Tests Booking.com search functionality by entering a destination city and submitting the search to view results.

Starting URL: https://www.booking.com

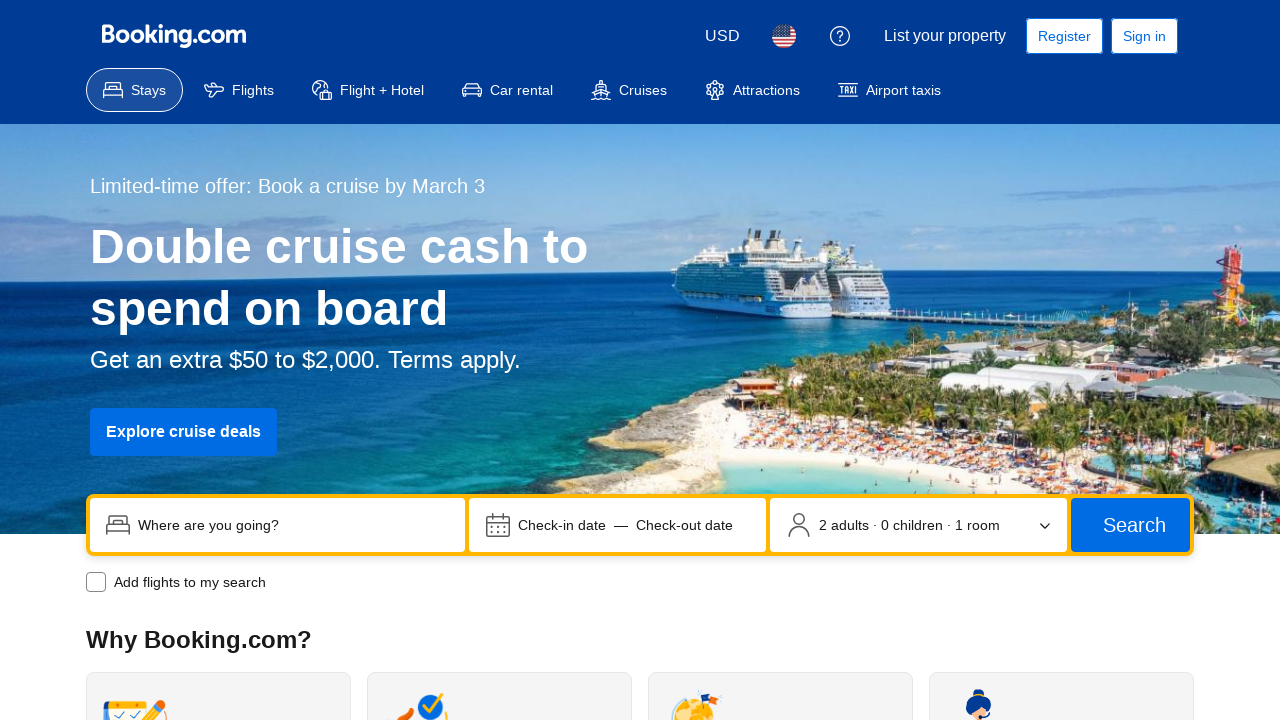

Filled search input with destination city 'Tokyo' on input[name="ss"]
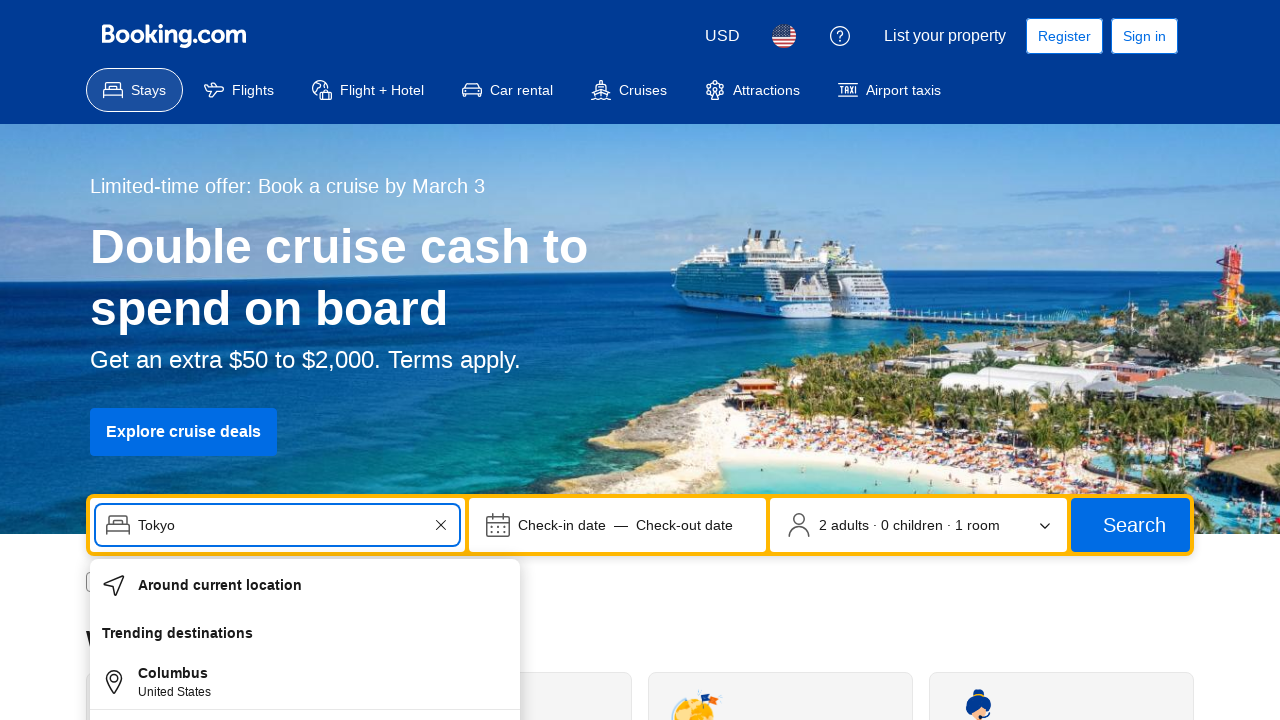

Pressed Enter to submit the search on input[name="ss"]
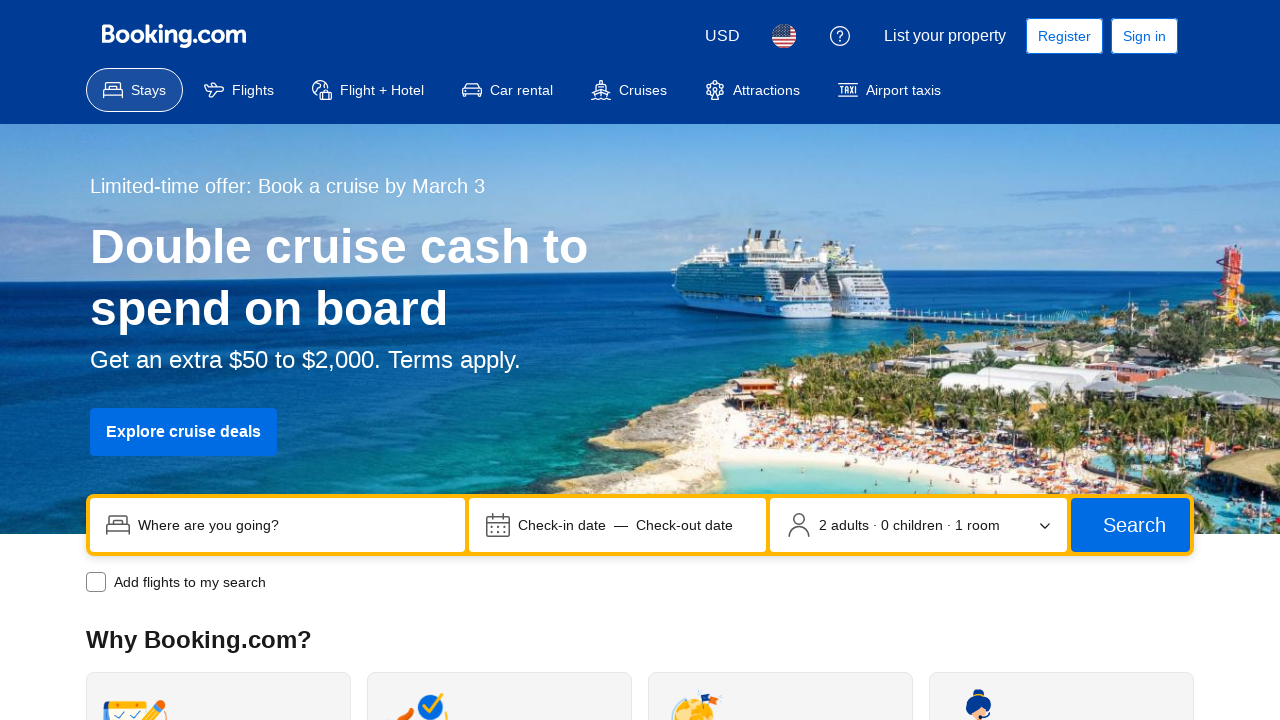

Search results page loaded successfully
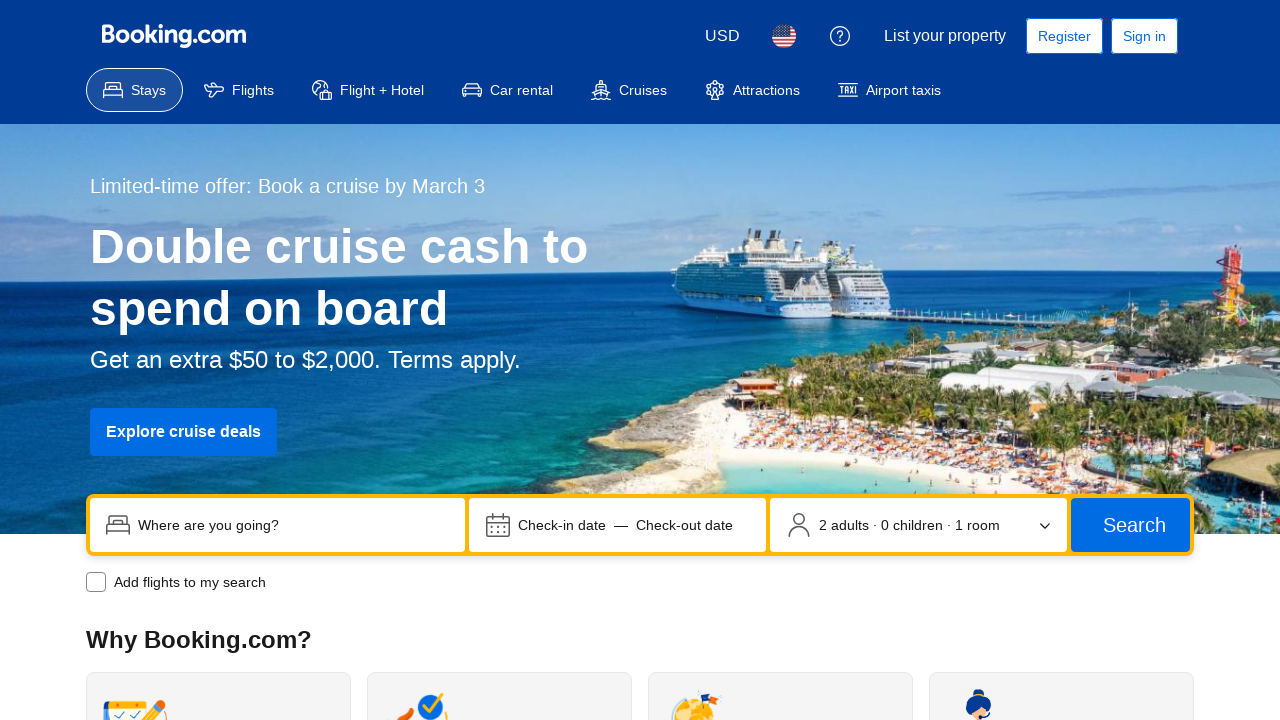

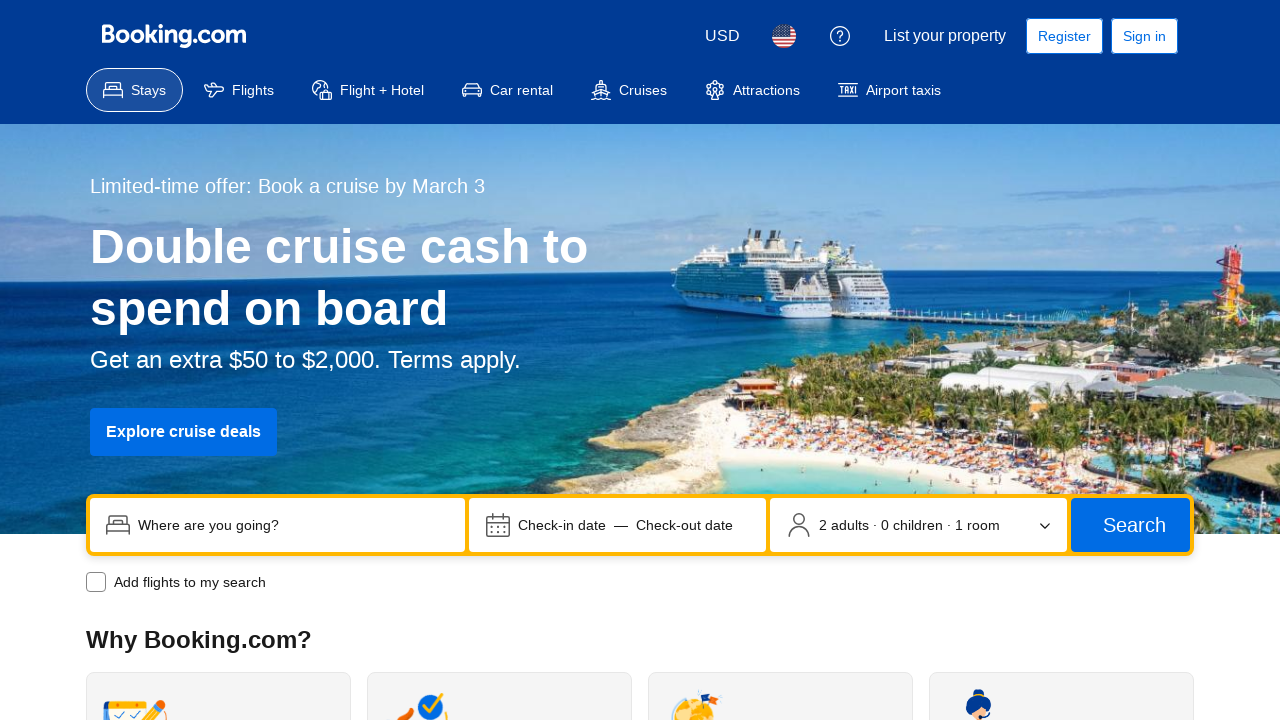